Clicks a button, accepts a browser alert, reads a value, calculates a formula, fills the answer, and submits.

Starting URL: http://suninjuly.github.io/alert_accept.html

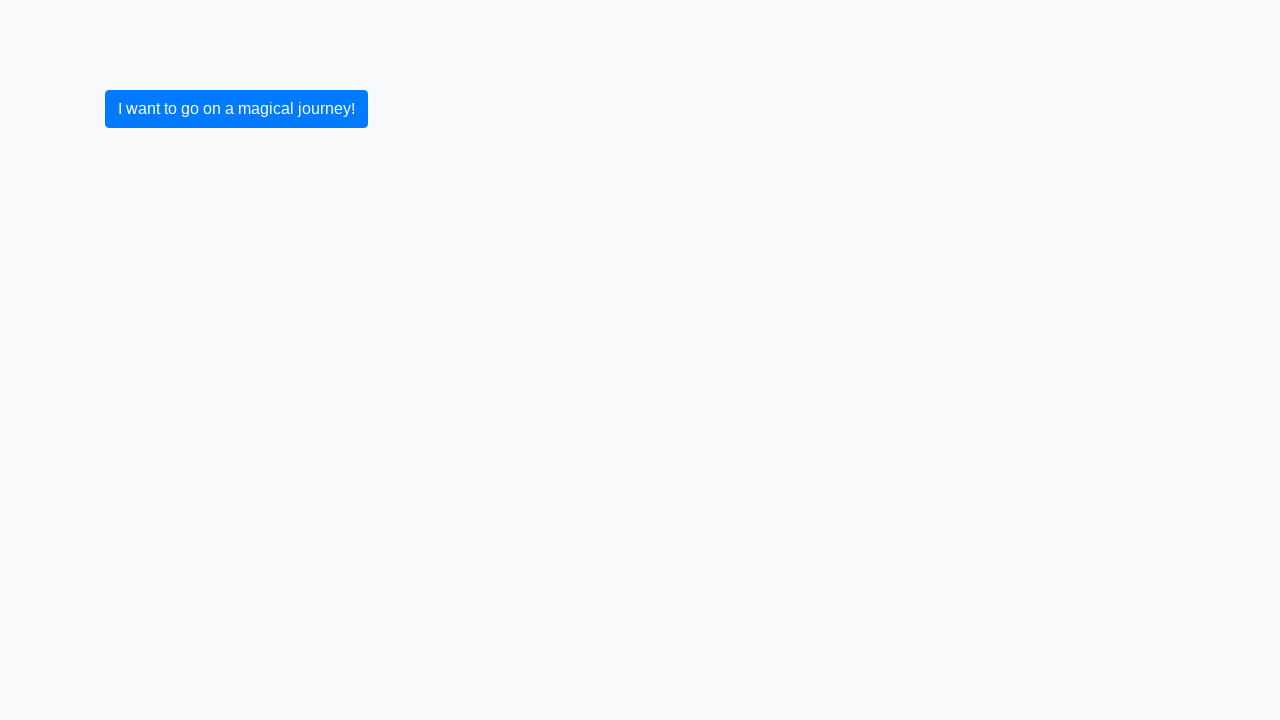

Set up dialog handler to accept browser alerts
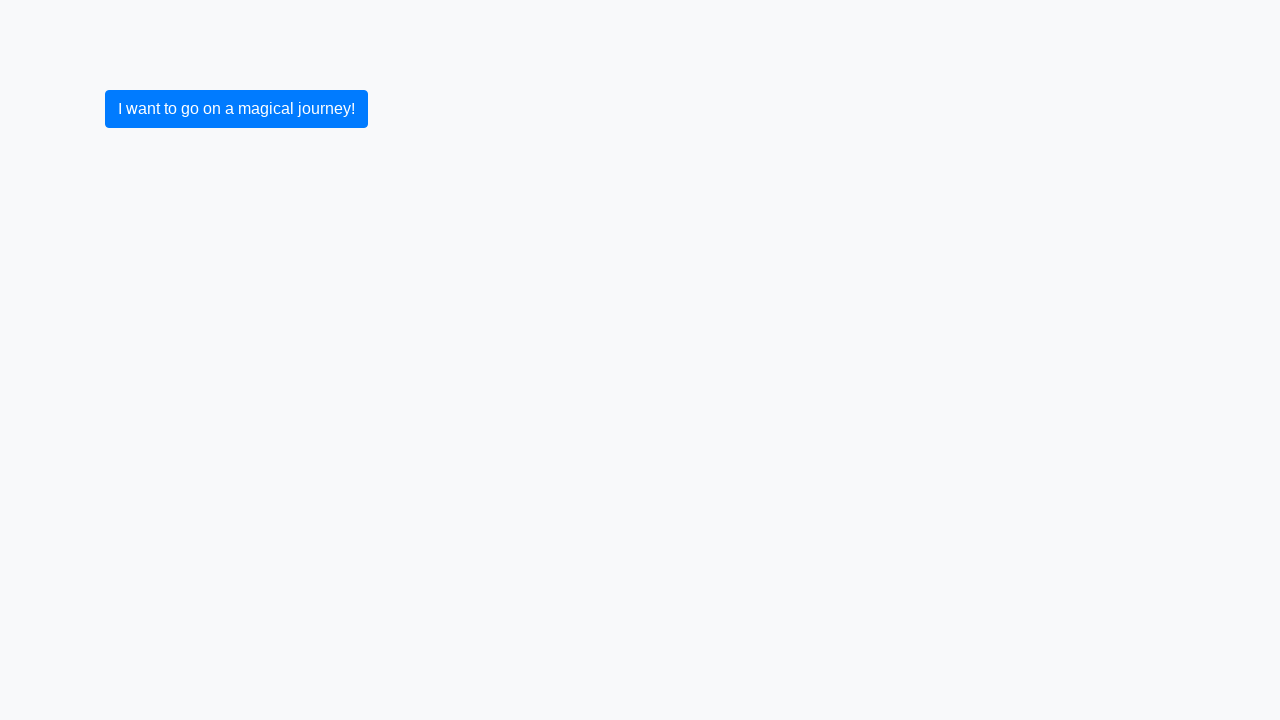

Clicked button to trigger alert at (236, 109) on body > form > div > div > button
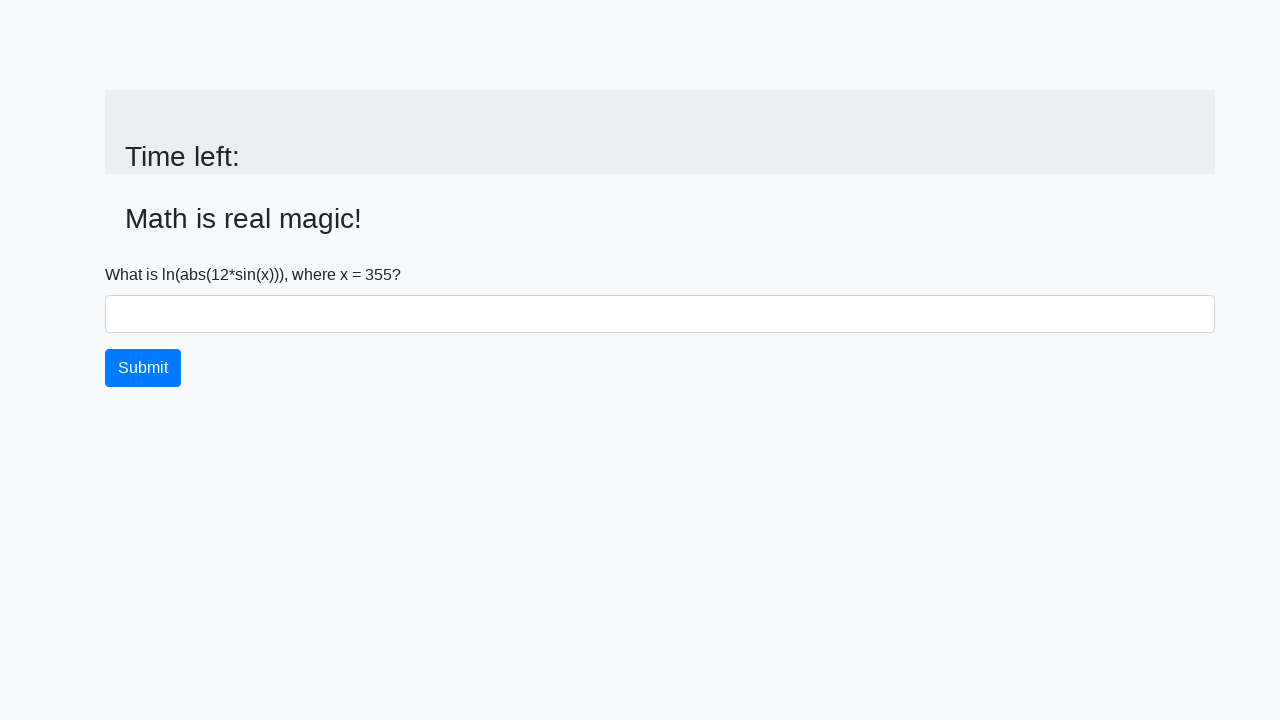

Alert accepted and page updated with input value field
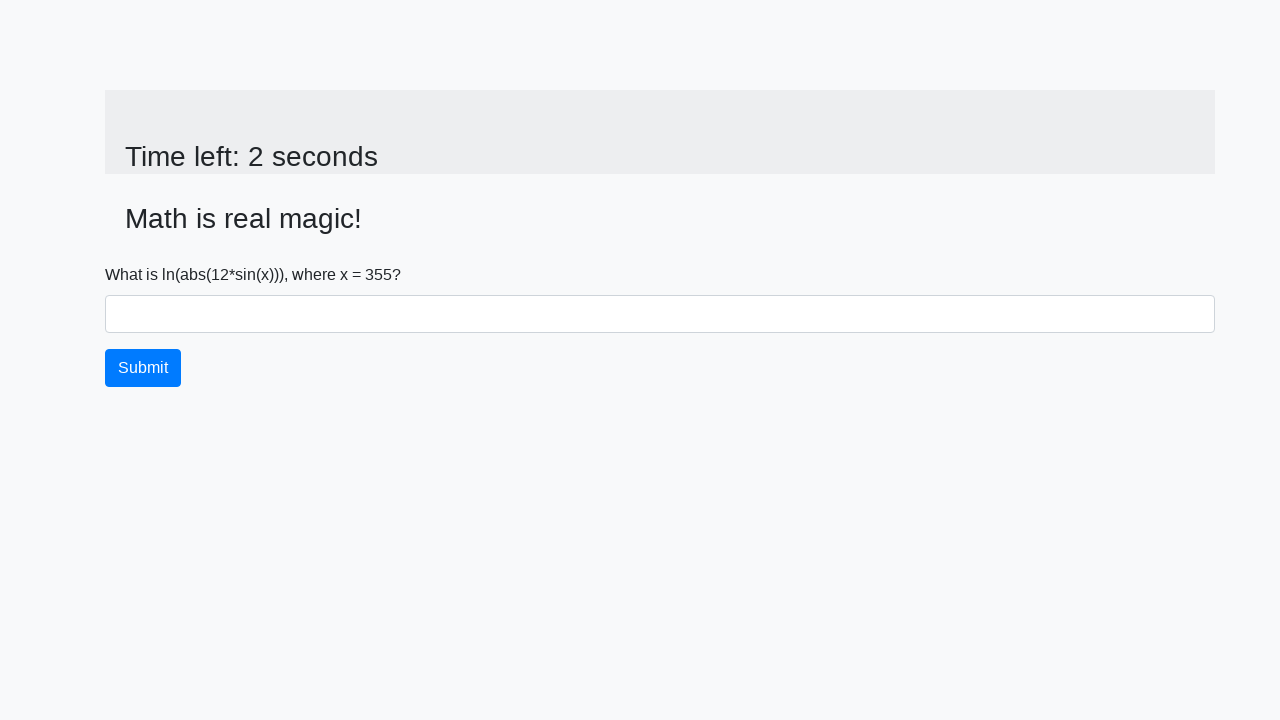

Read input value from page: 355
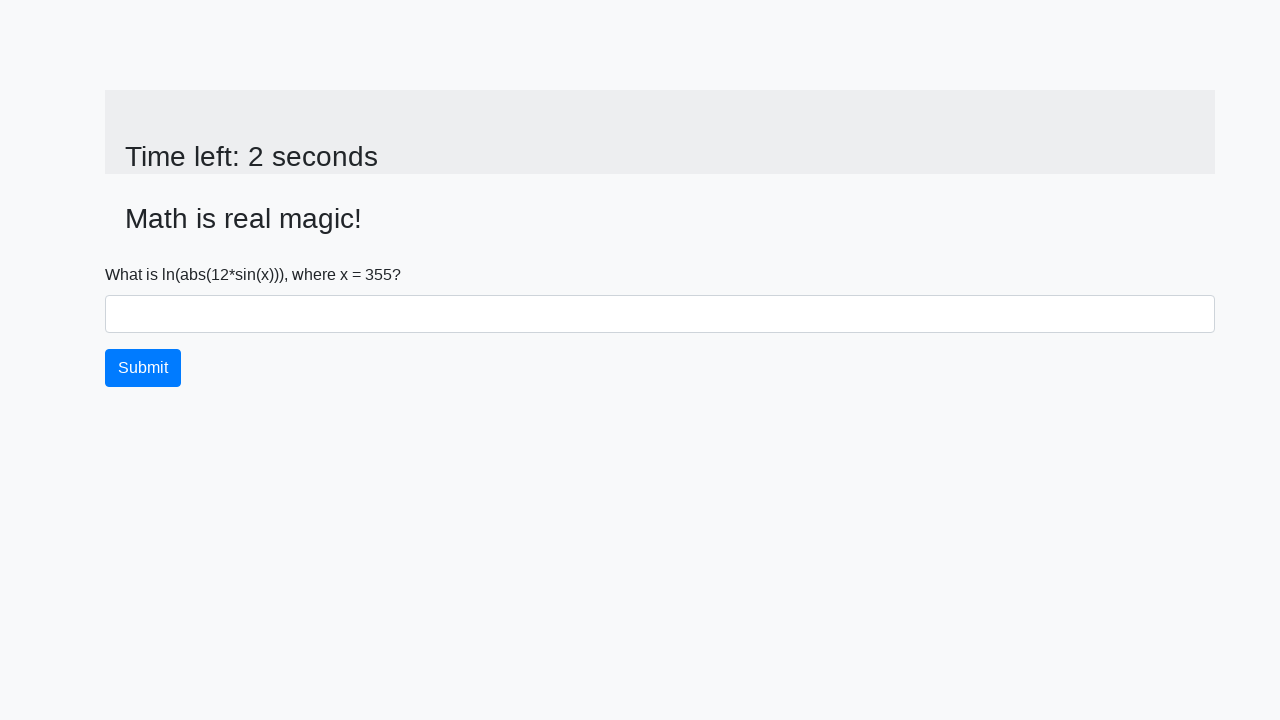

Calculated formula result: log(abs(12*sin(355))) = -7.924606287468848
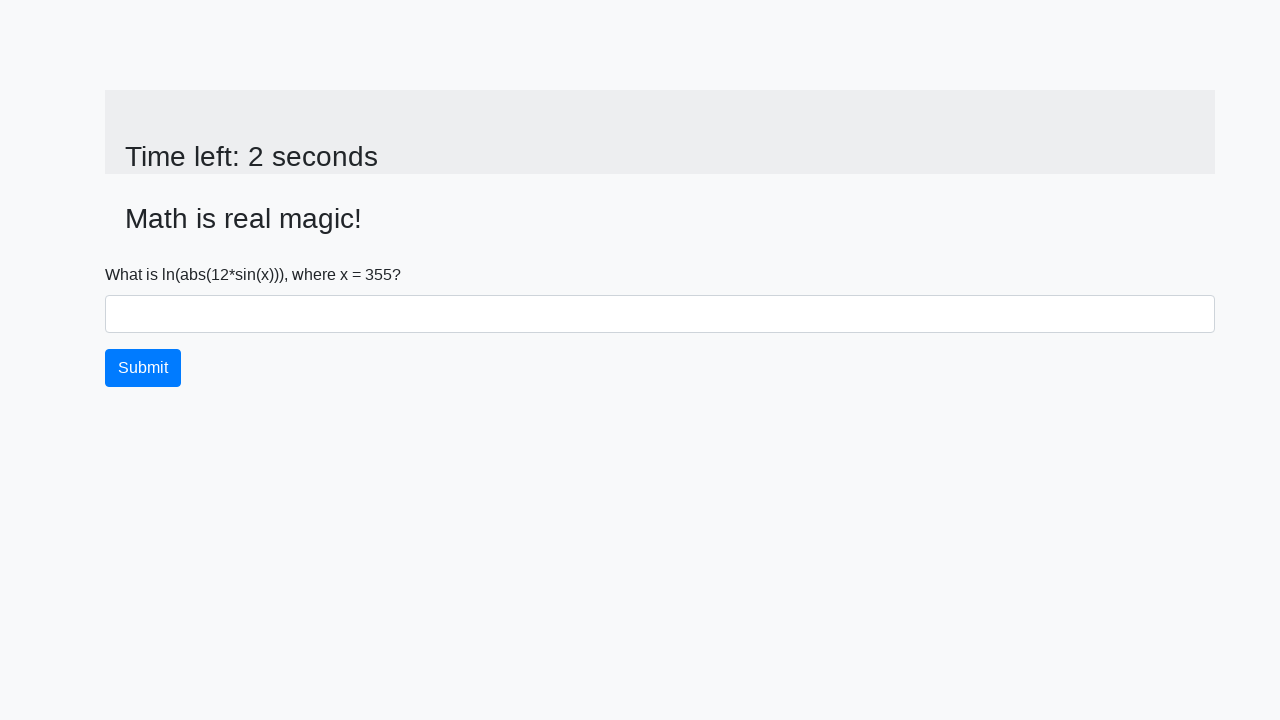

Filled answer field with calculated value: -7.924606287468848 on #answer
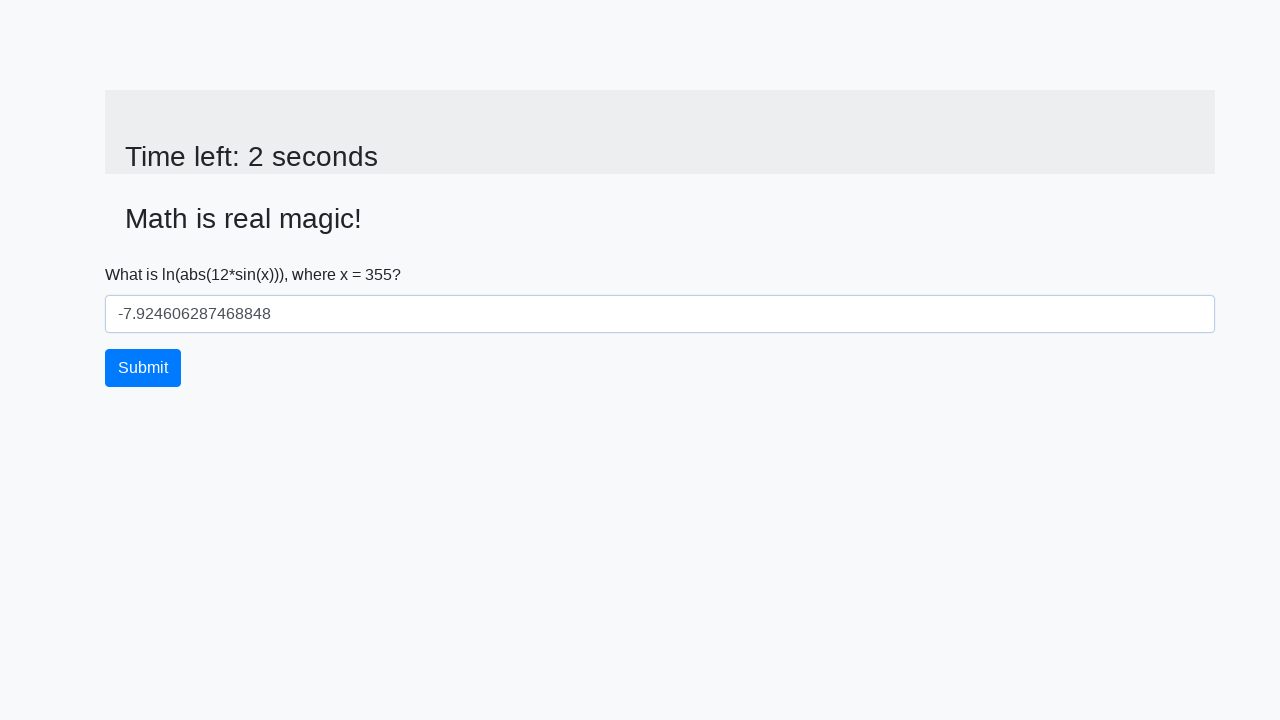

Clicked submit button to submit the form at (143, 368) on body > form > div > div > button
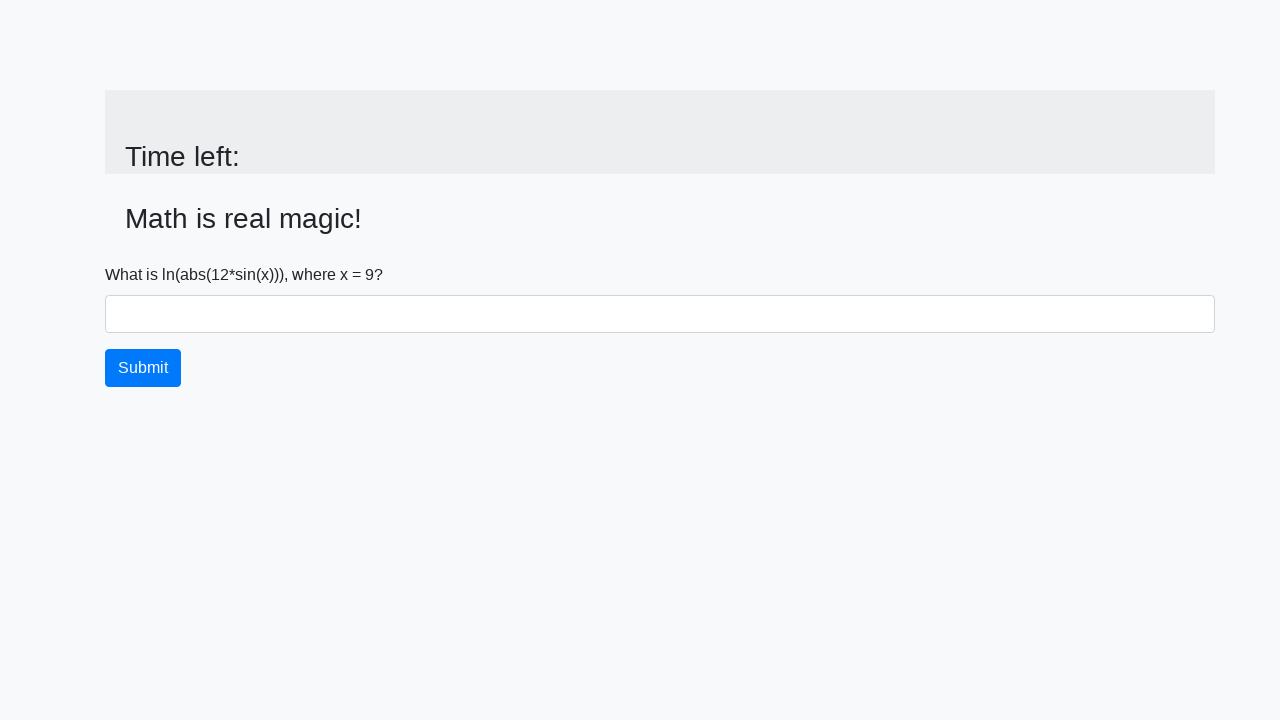

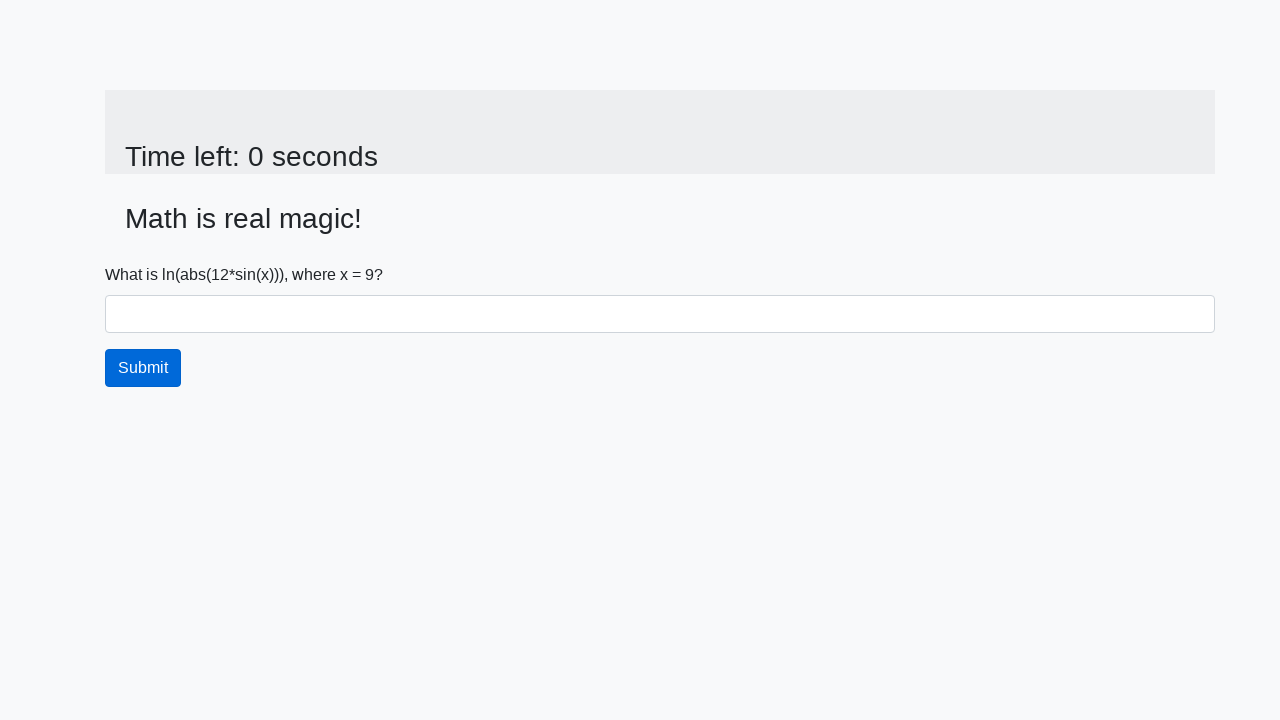